Tests dynamic button text update functionality by entering text in an input field and clicking a button to update its label

Starting URL: http://uitestingplayground.com/textinput

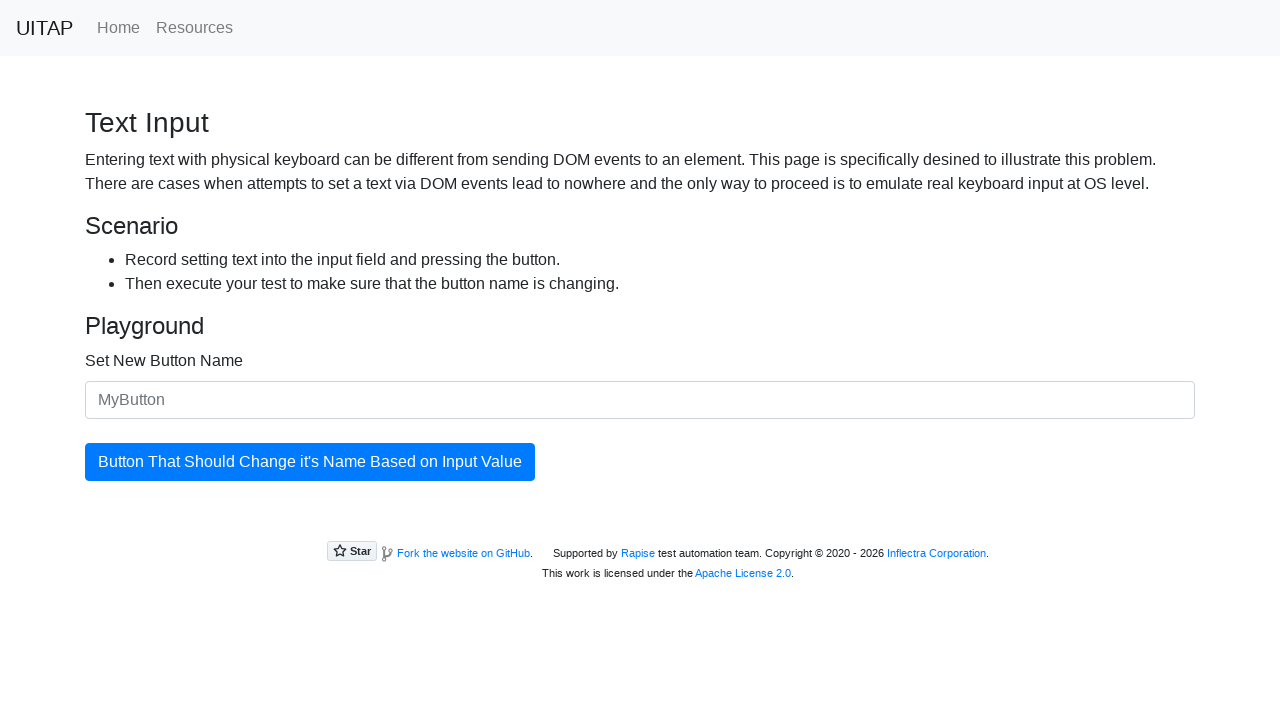

Entered 'SkyPro' in the input field on input#newButtonName
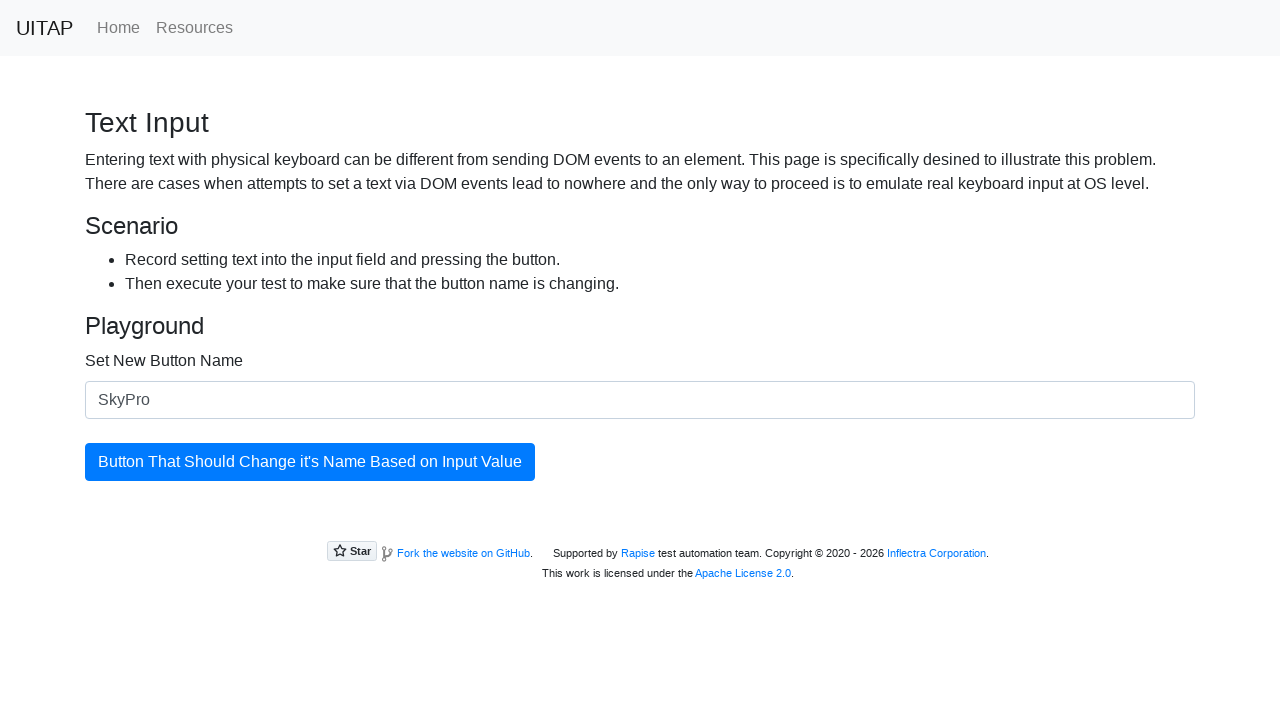

Clicked the button to update its text at (310, 462) on button#updatingButton
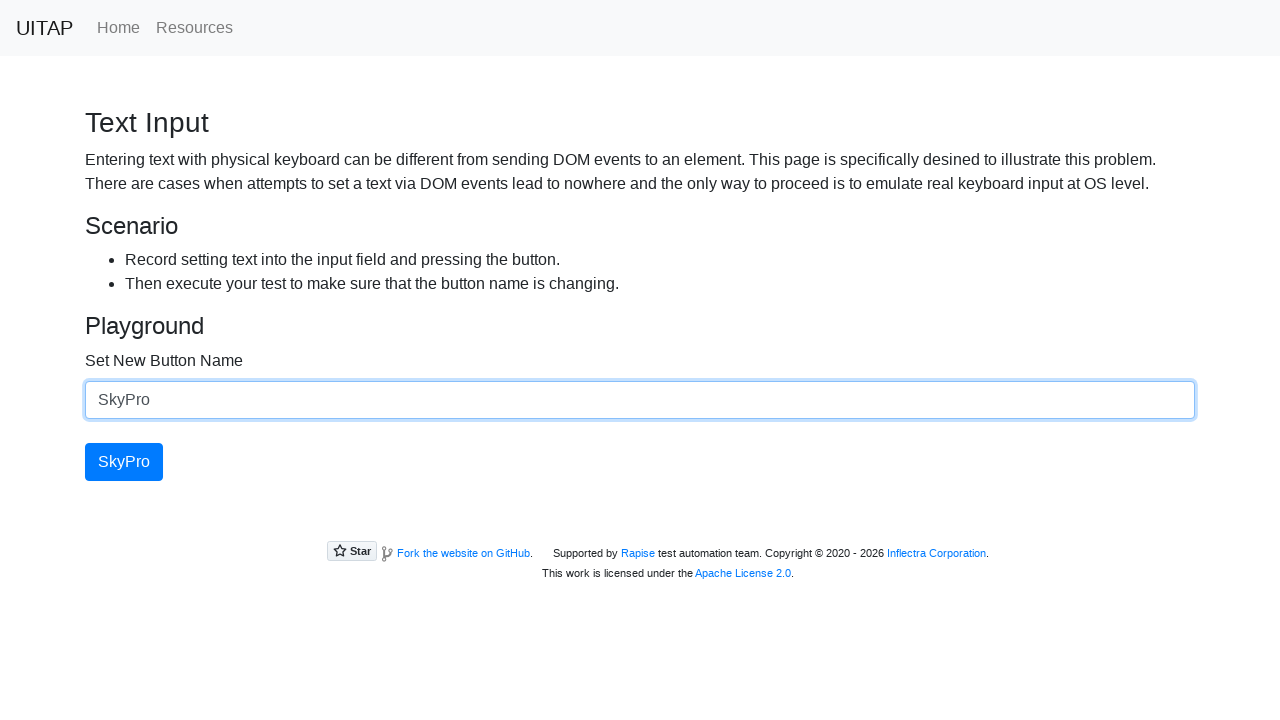

Button text updated to 'SkyPro'
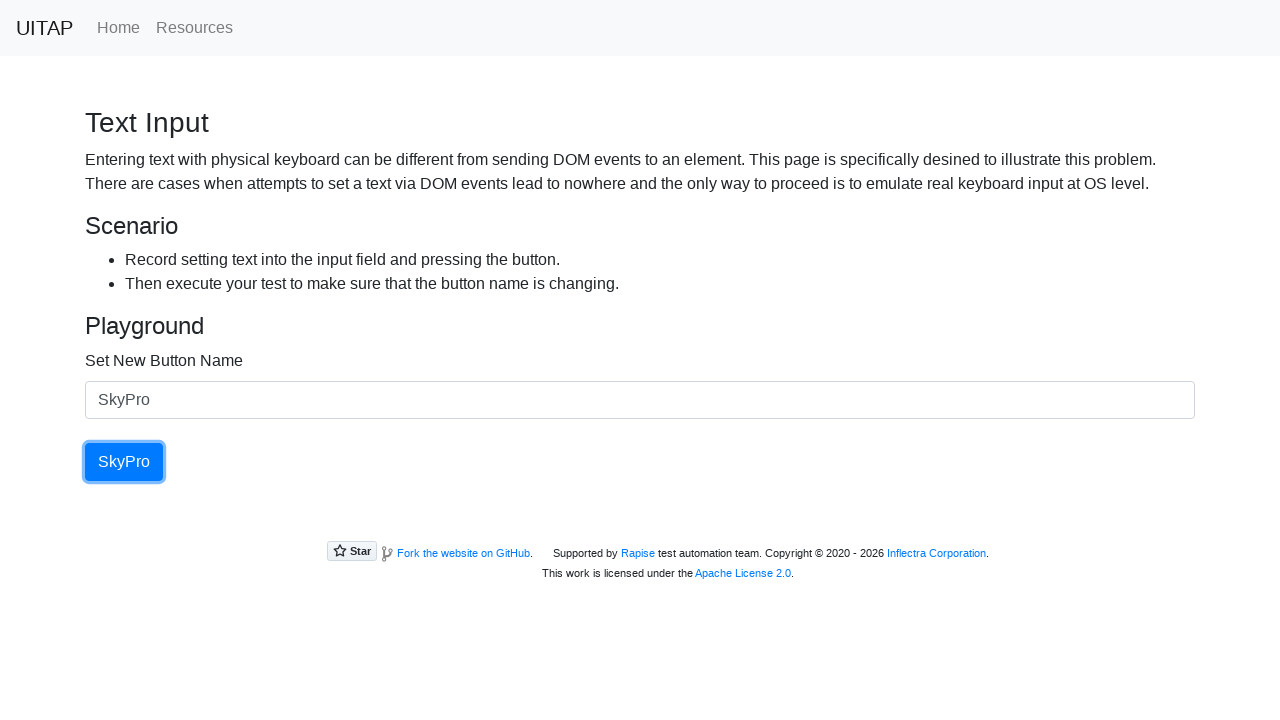

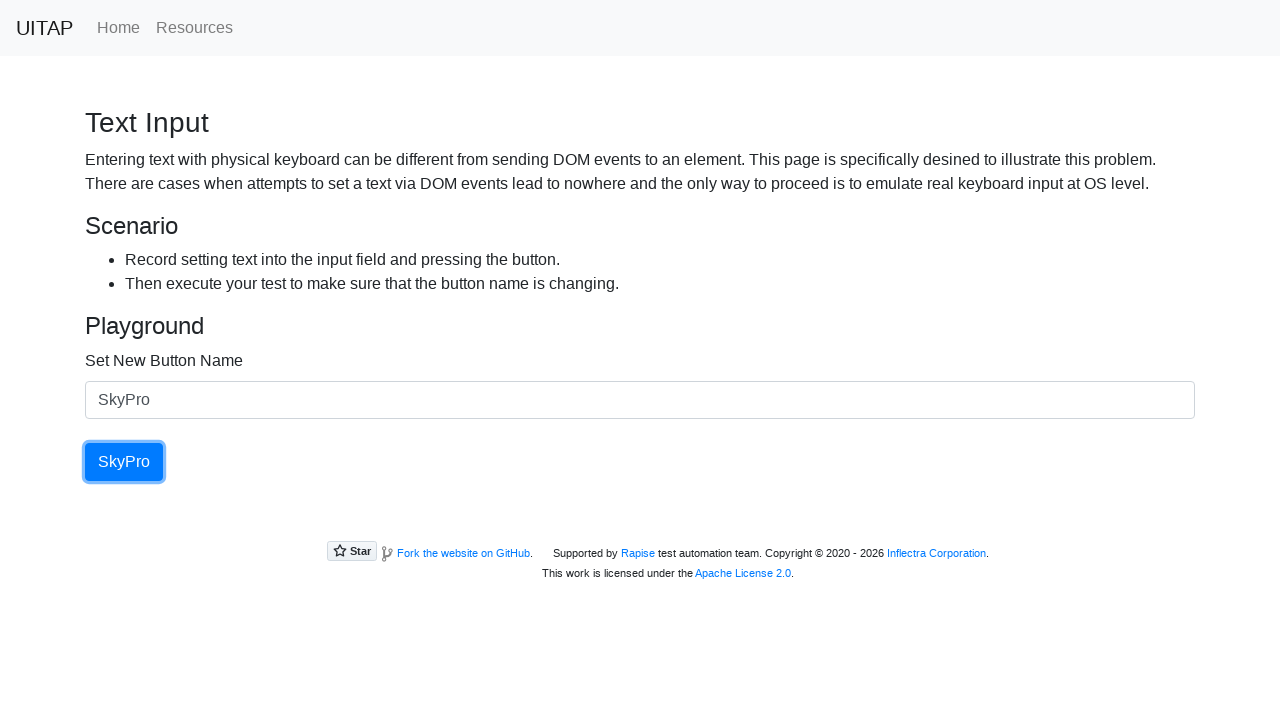